Tests e-commerce product search and add to cart functionality by searching for products containing "ca" and adding specific items to the cart

Starting URL: https://rahulshettyacademy.com/seleniumPractise/#/

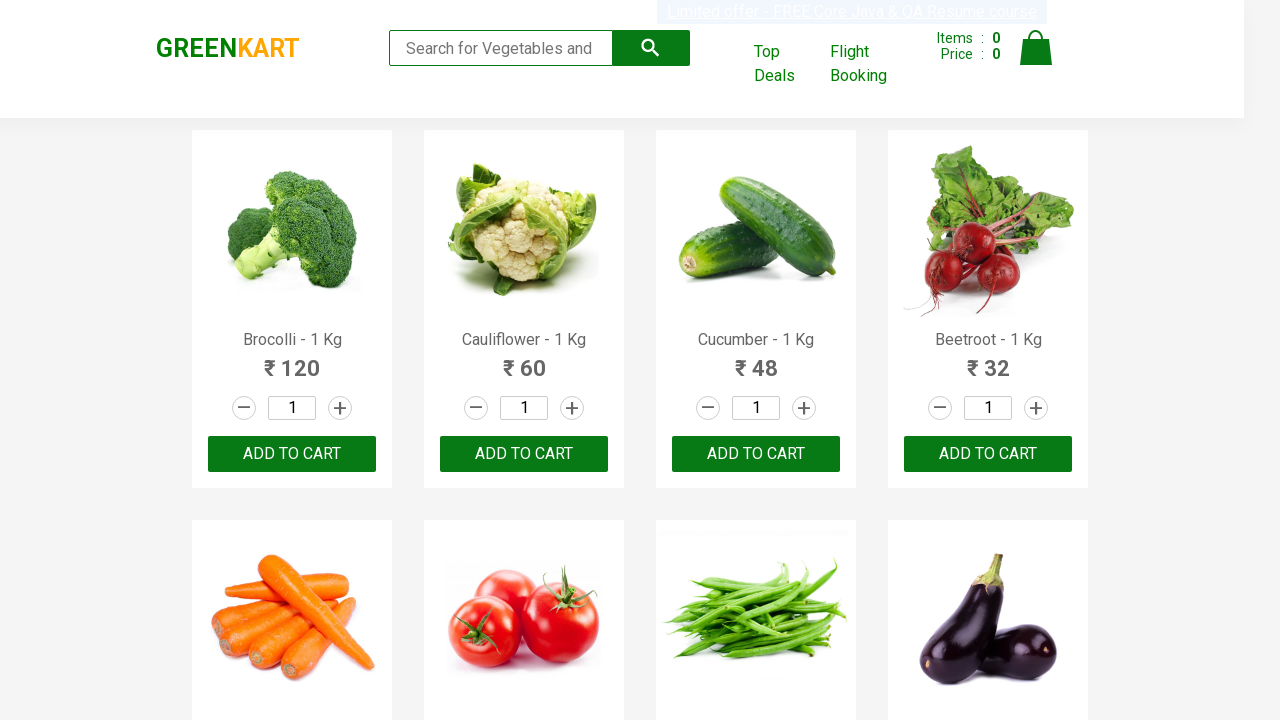

Filled search field with 'ca' on .search-keyword
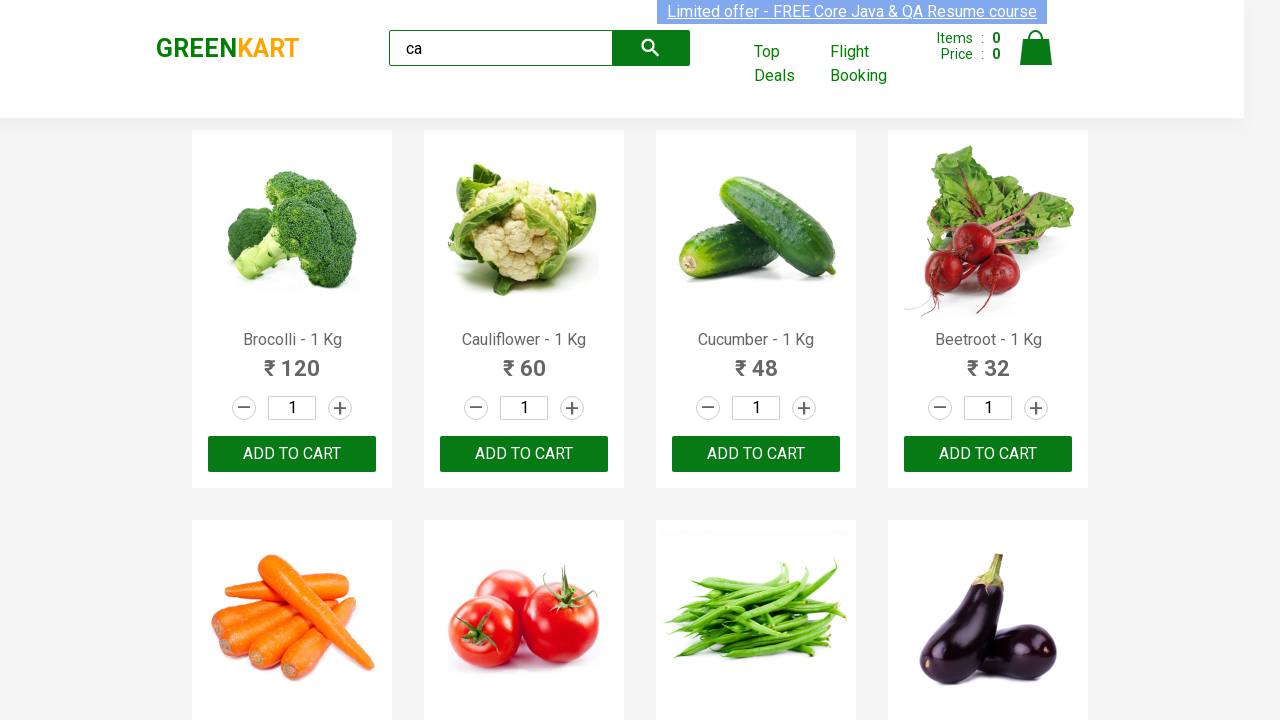

Waited 1000ms for products to filter
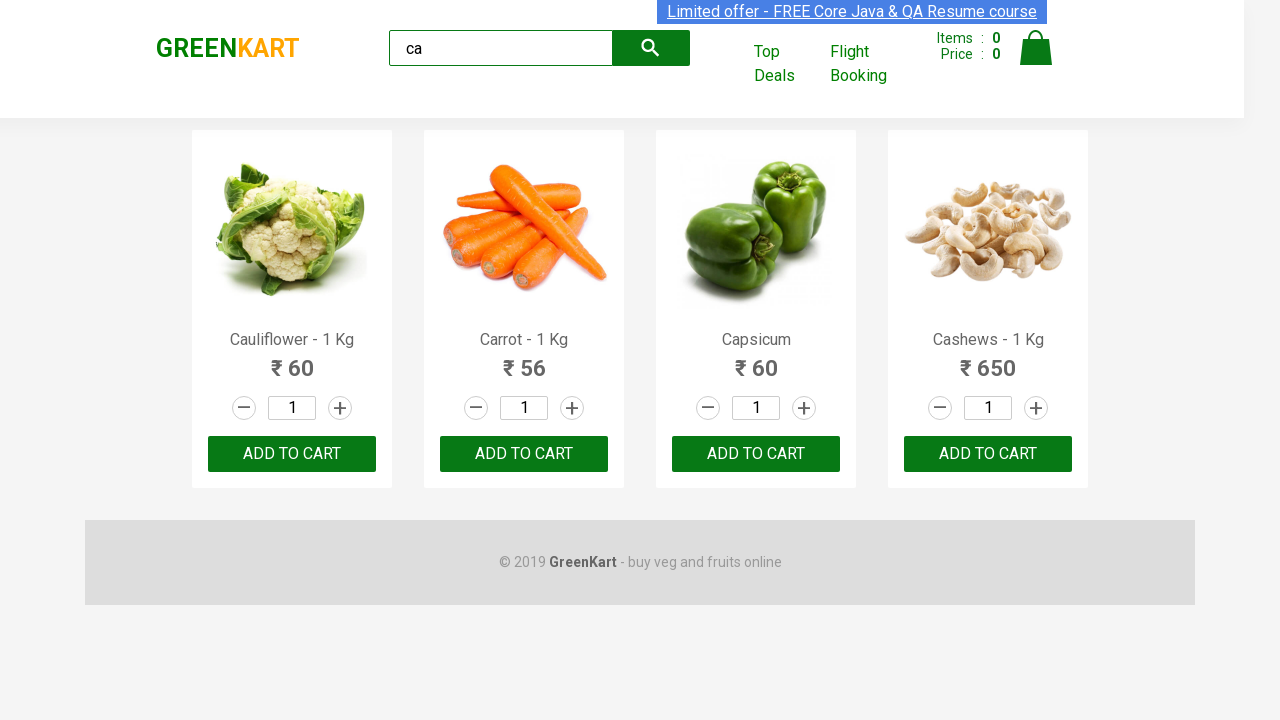

Verified 4 visible products are displayed after search
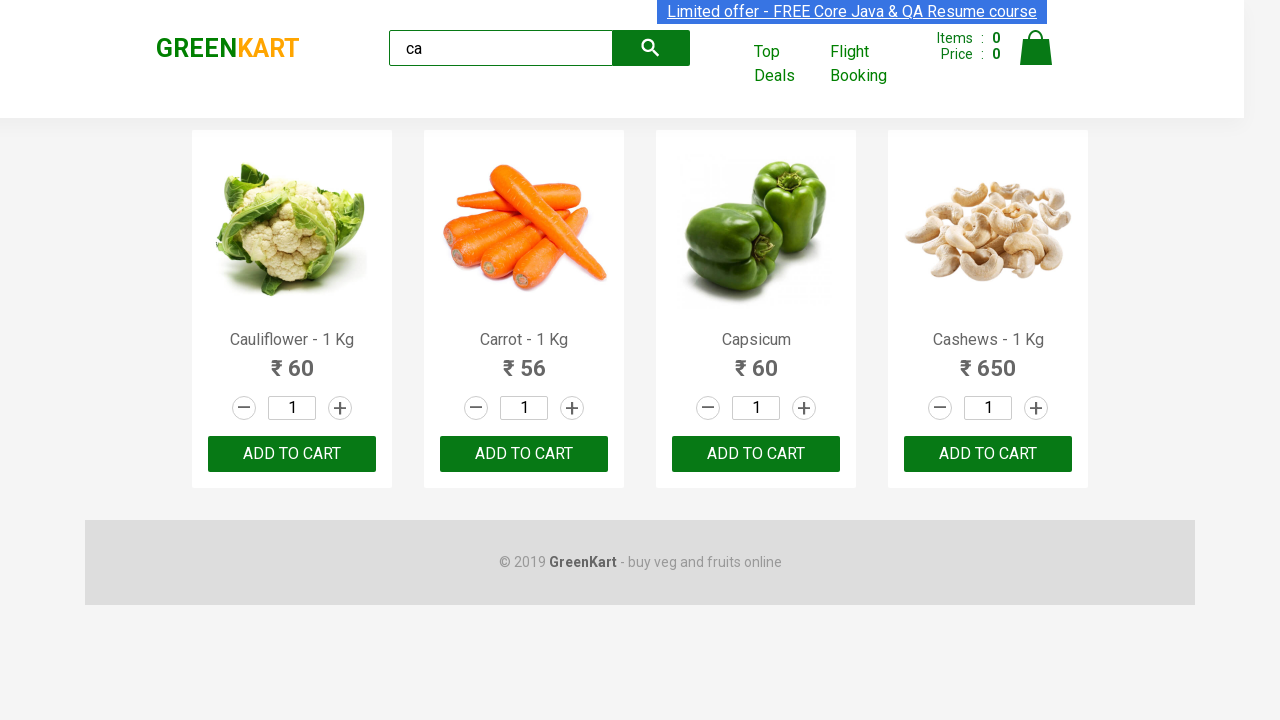

Clicked 'ADD TO CART' button for third product at (756, 454) on .products .product >> nth=2 >> internal:text="ADD TO CART"i
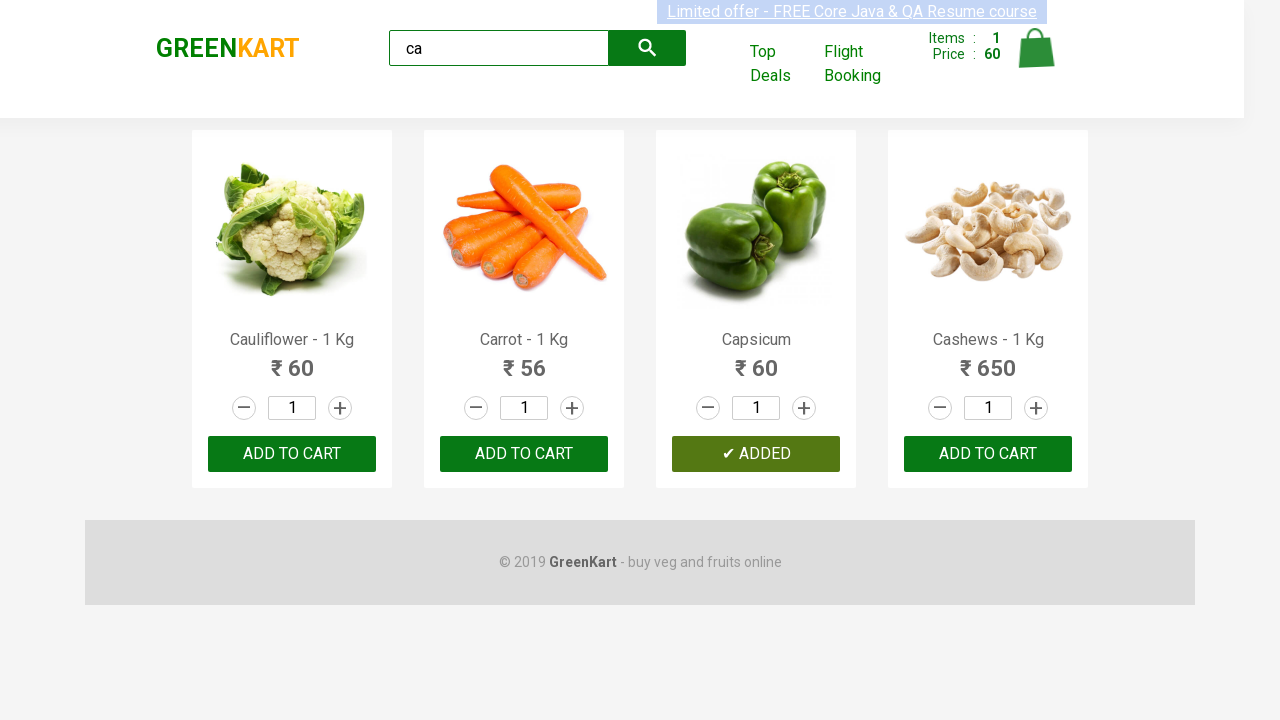

Found and clicked 'ADD TO CART' for Cashews product at (988, 454) on .products .product >> nth=3 >> button
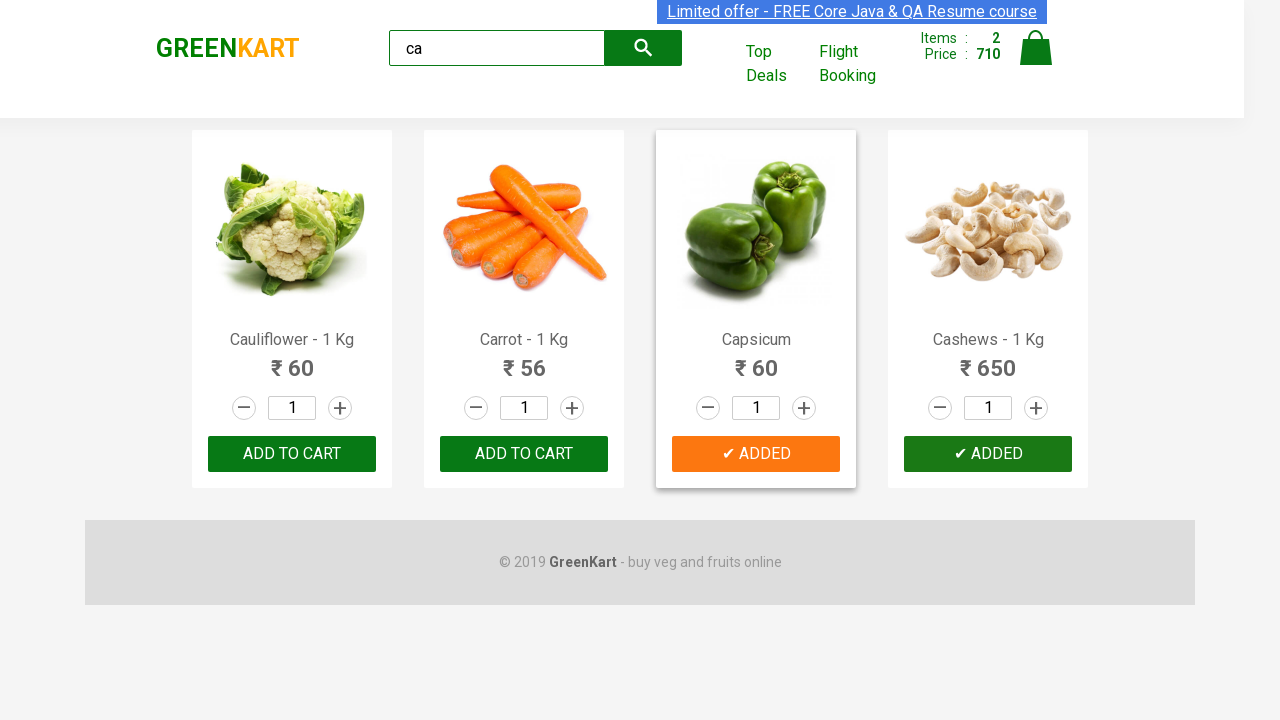

Retrieved brand text: 'GREENKART'
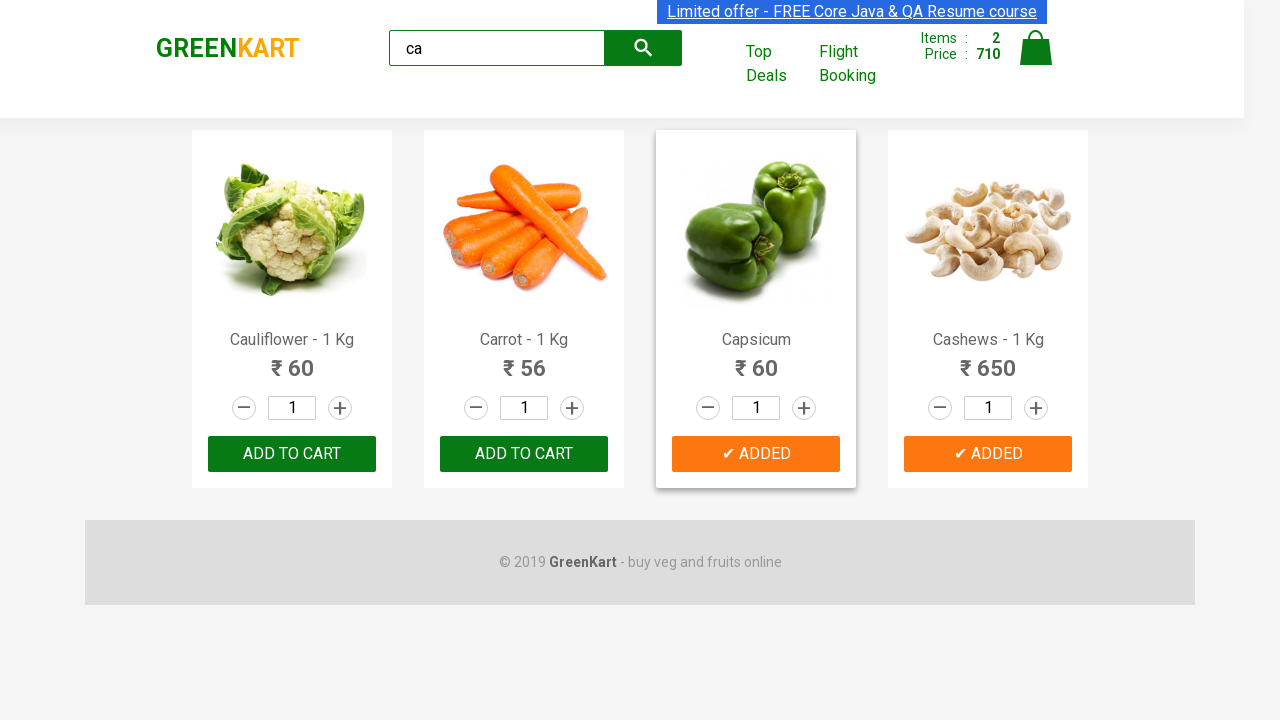

Printed brand text to console
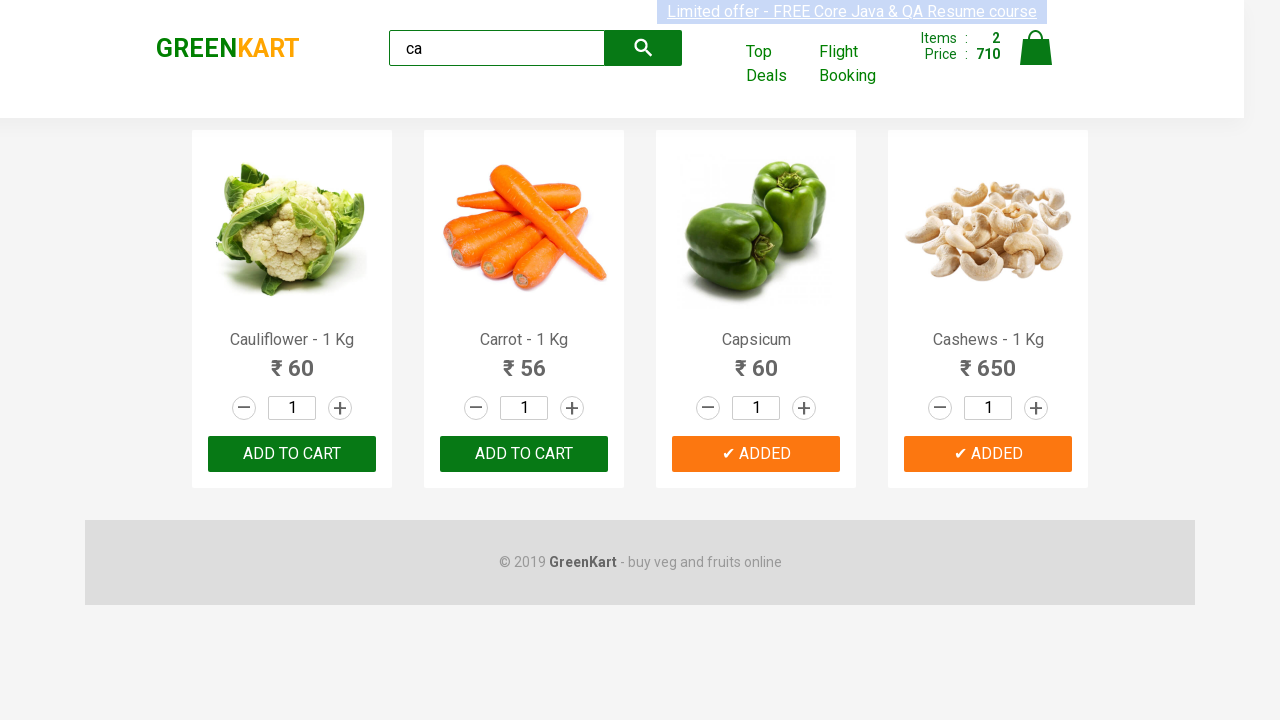

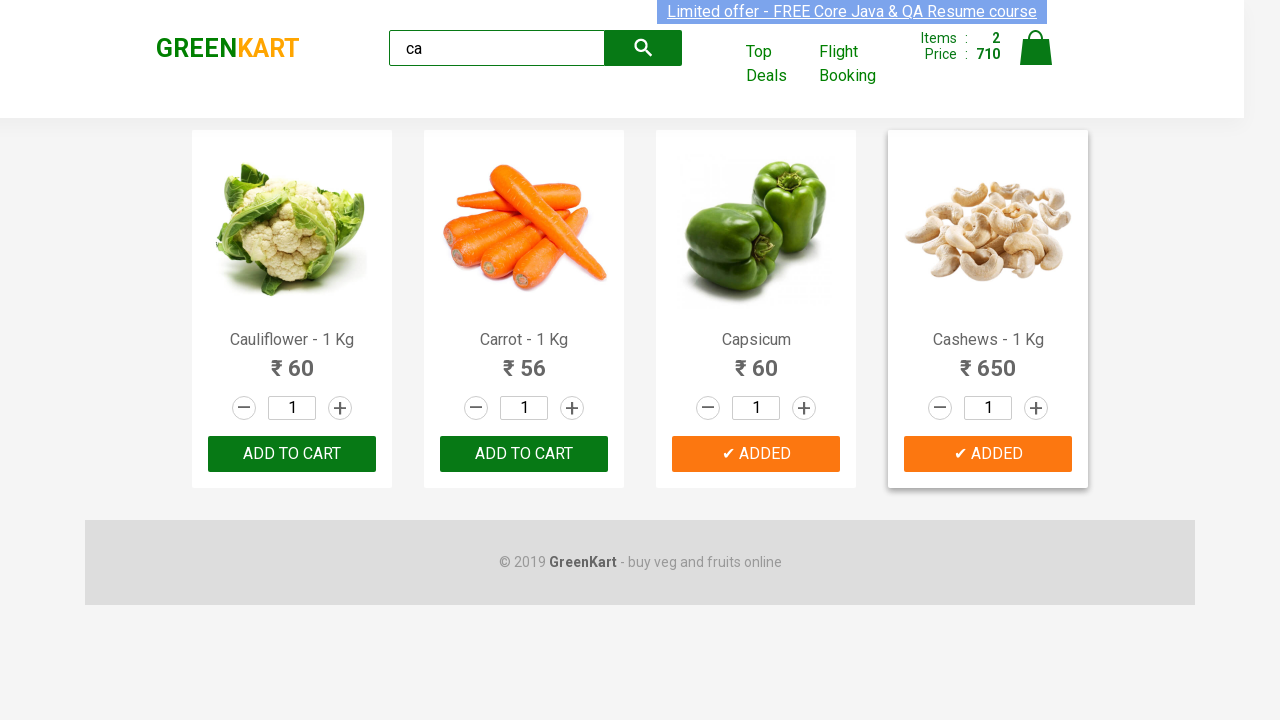